Tests an e-commerce flow by searching for products containing "ber", adding them to cart, proceeding to checkout, applying a promo code, and validating prices and discount calculations

Starting URL: https://rahulshettyacademy.com/seleniumPractise/#/

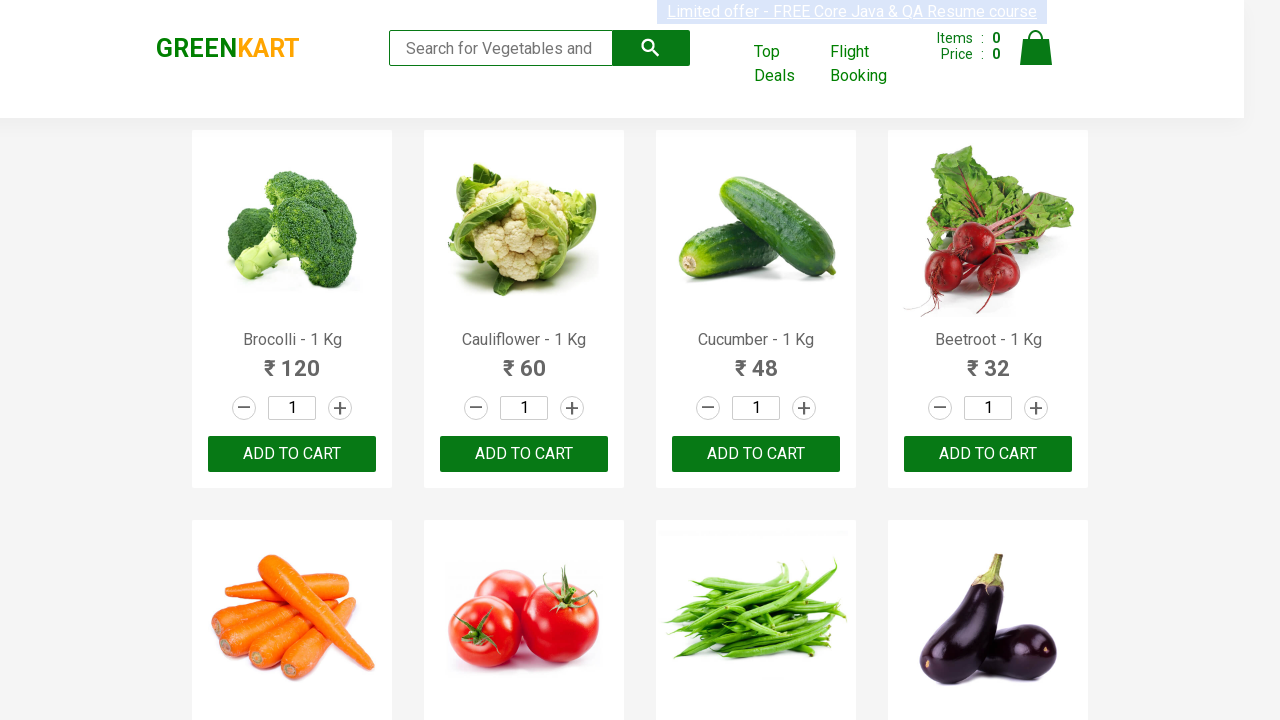

Filled search field with 'ber' to find products on input[type='search']
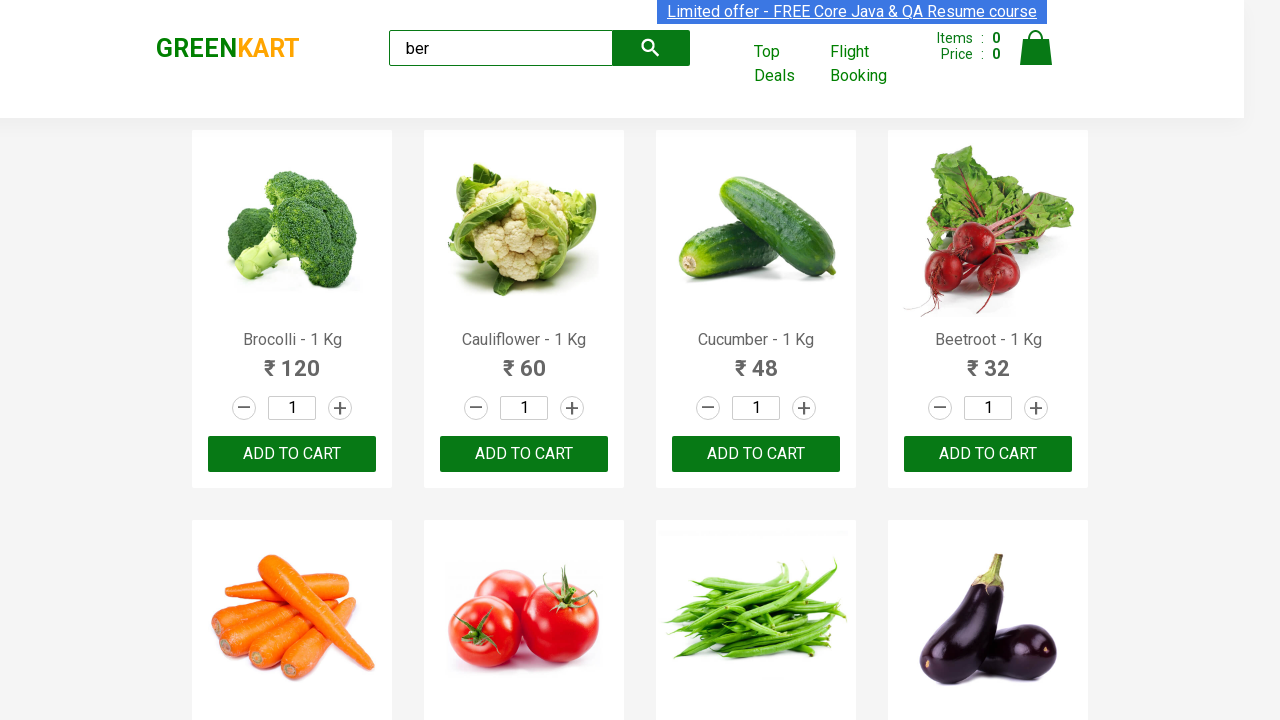

Waited 2 seconds for search results to load
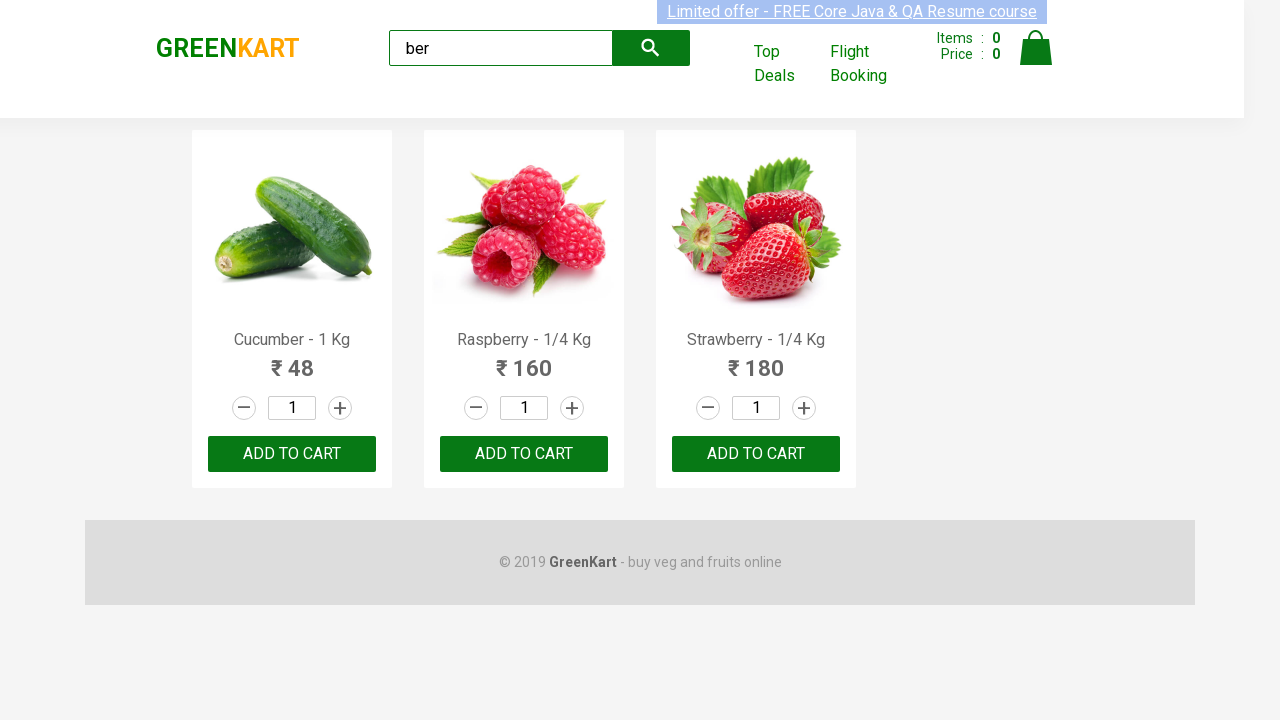

Retrieved 3 product results containing 'ber'
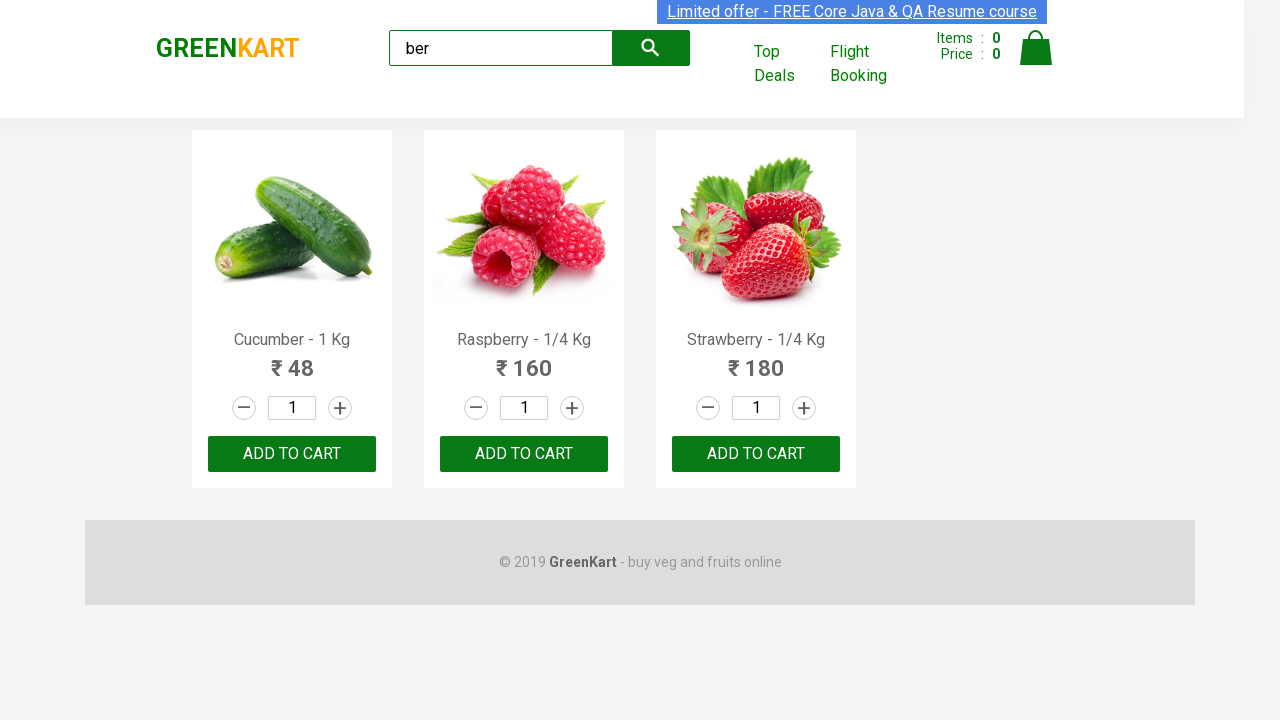

Verified that products were found
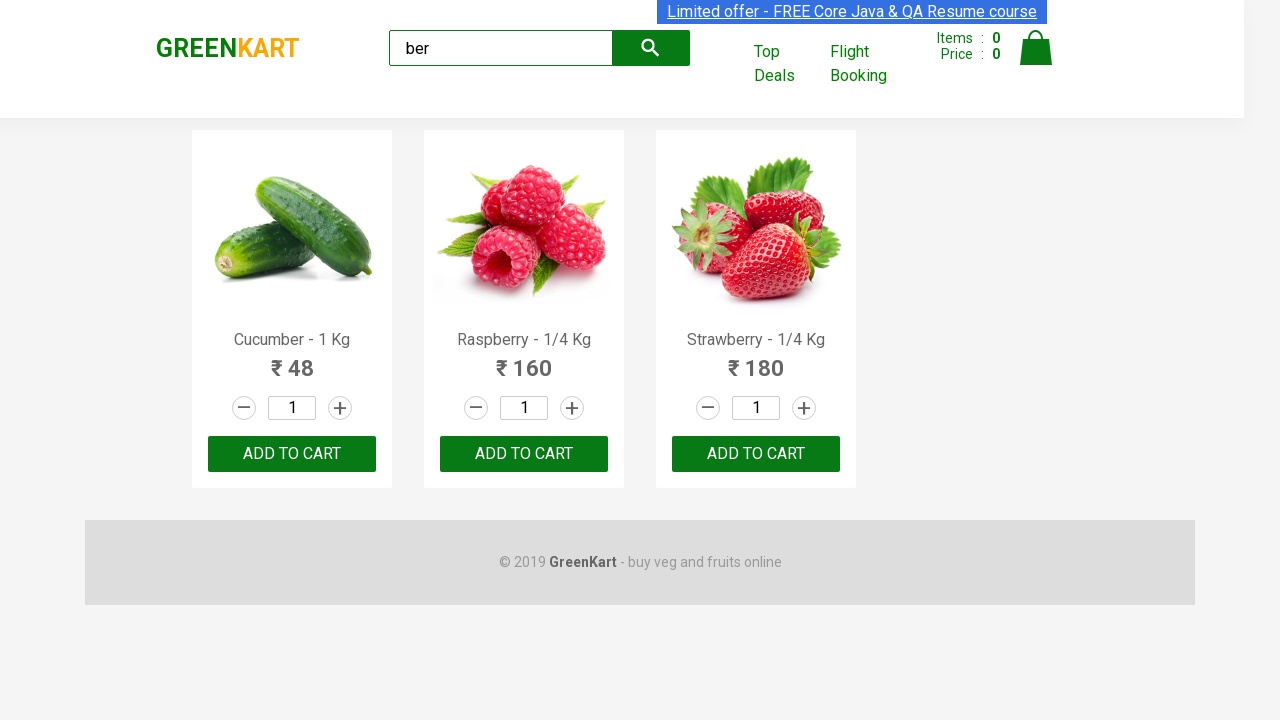

Clicked 'Add to Cart' button for a product at (292, 454) on div.products > div >> nth=0 >> div button
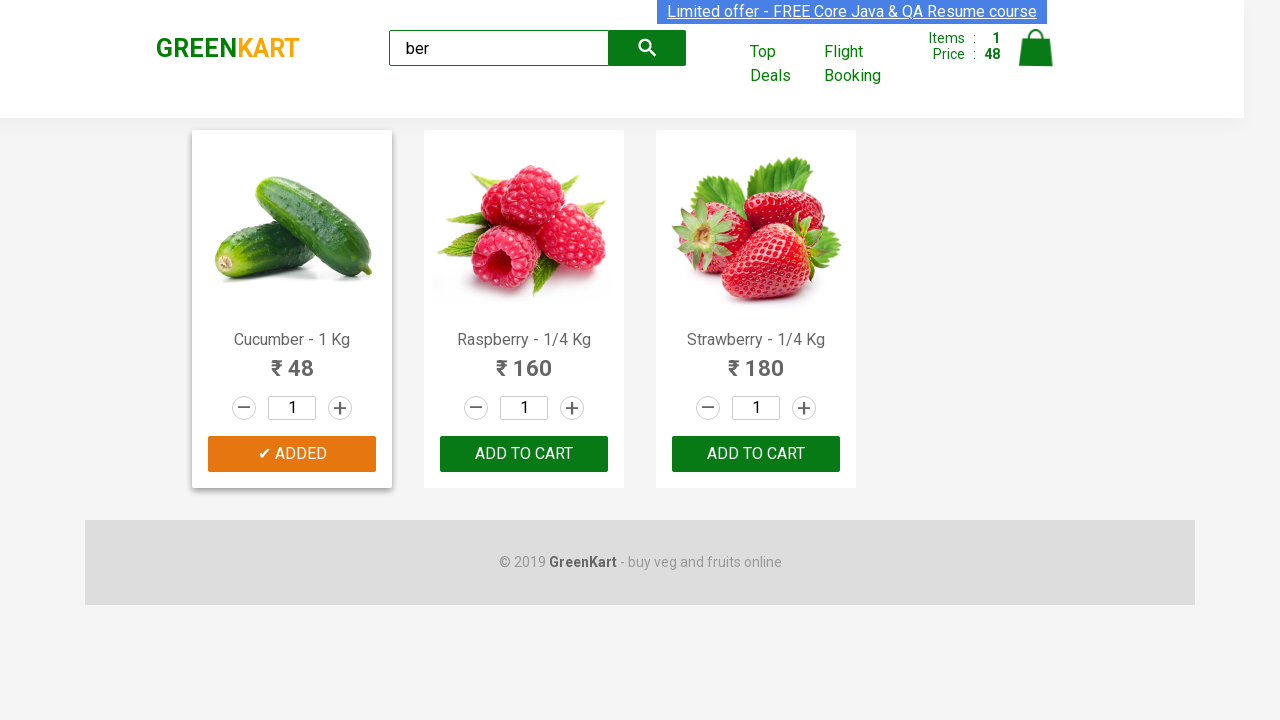

Clicked 'Add to Cart' button for a product at (524, 454) on div.products > div >> nth=1 >> div button
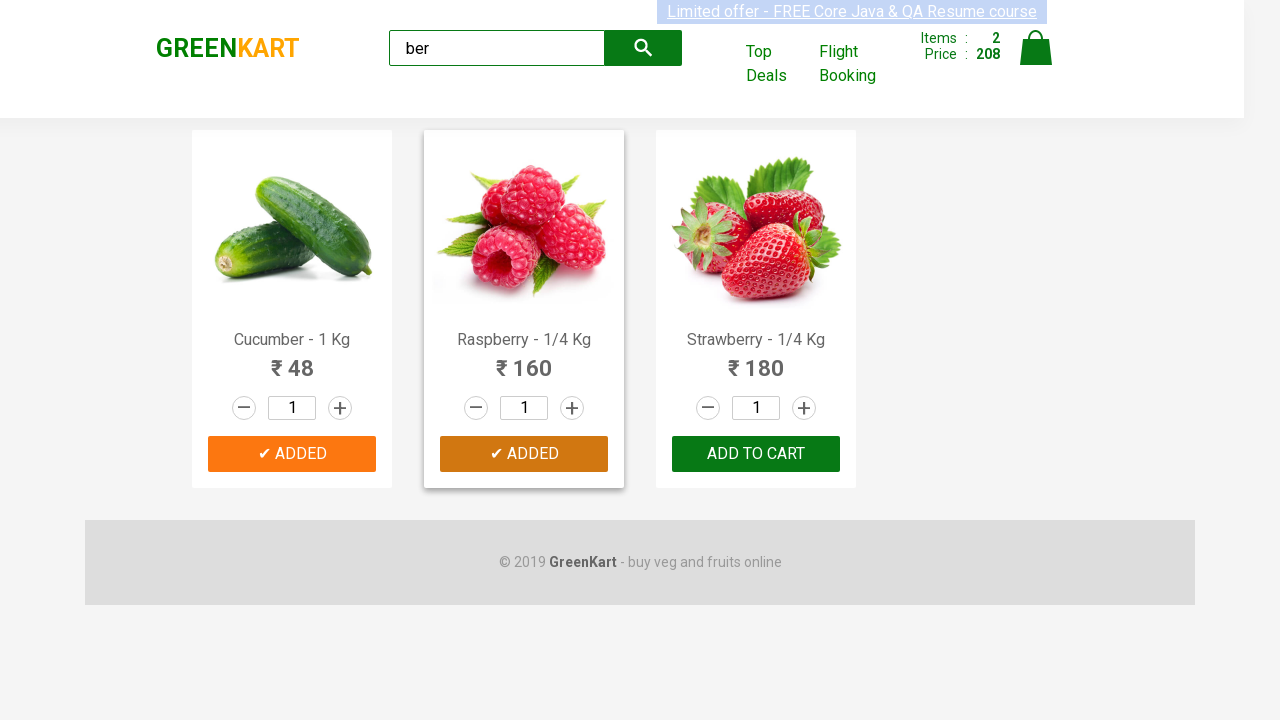

Clicked 'Add to Cart' button for a product at (756, 454) on div.products > div >> nth=2 >> div button
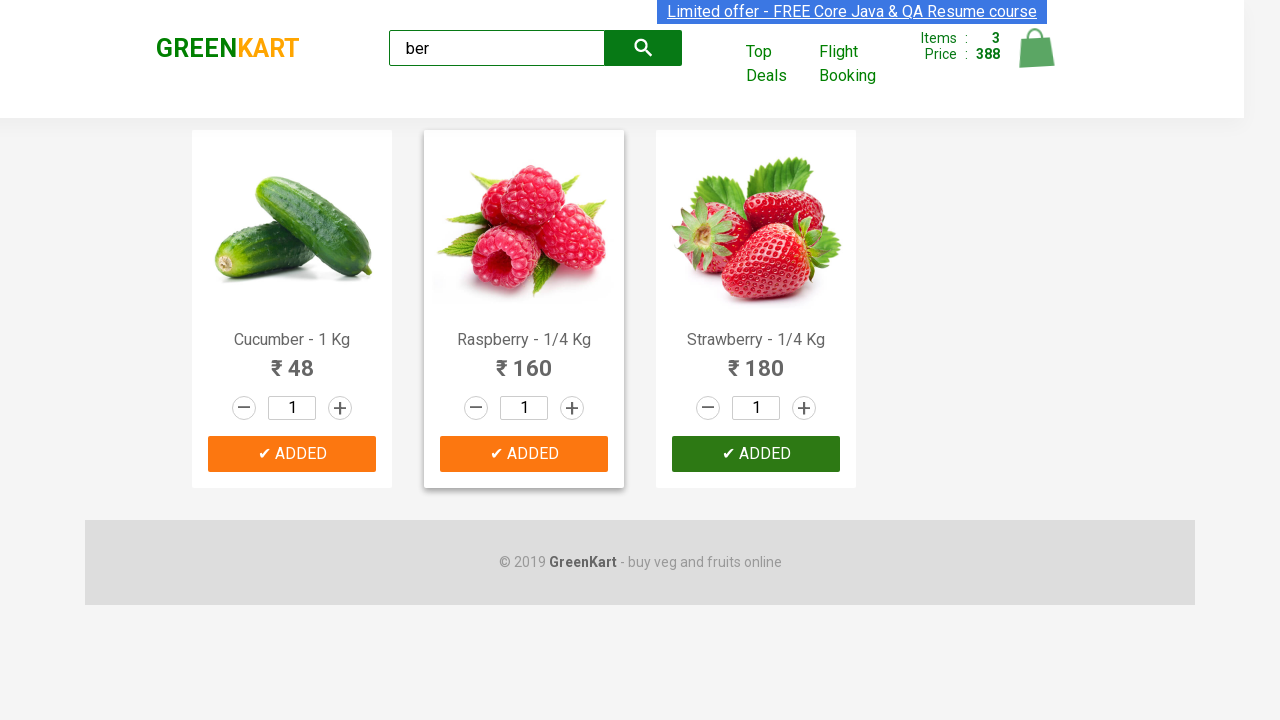

Clicked on cart icon to view cart at (1036, 48) on img[alt='Cart']
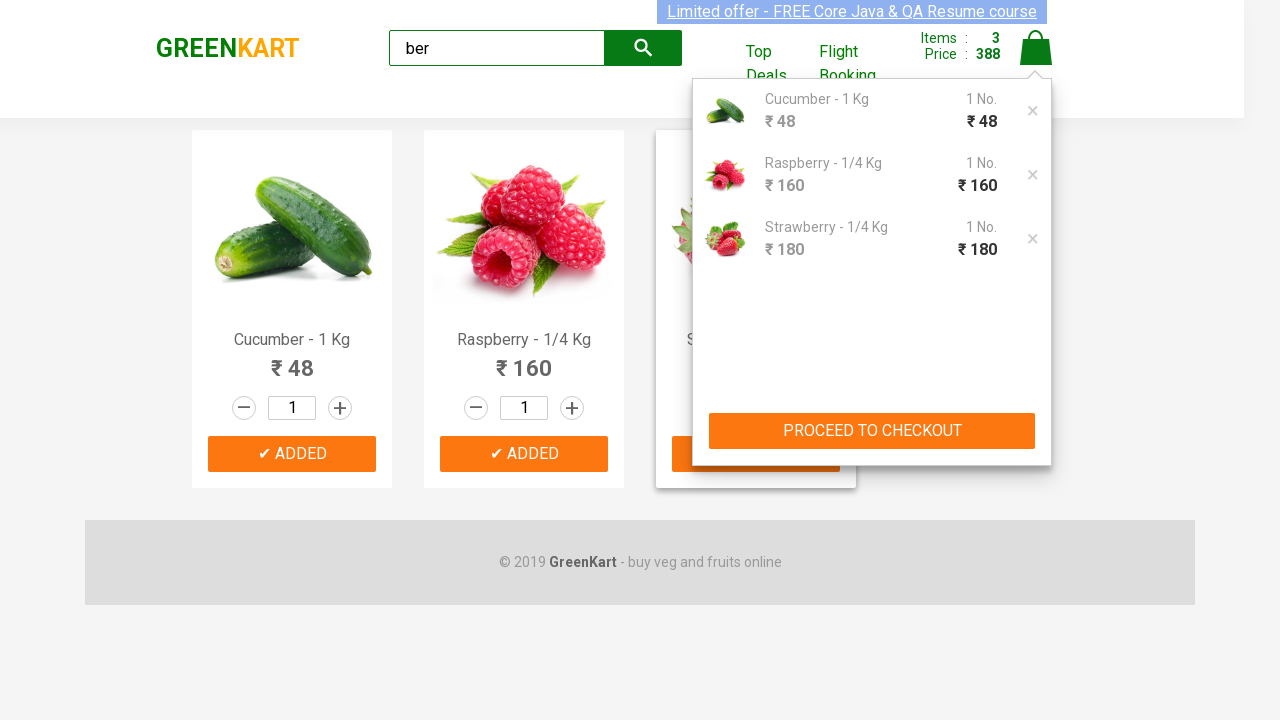

Clicked 'PROCEED TO CHECKOUT' button at (872, 431) on button:has-text('PROCEED TO CHECKOUT')
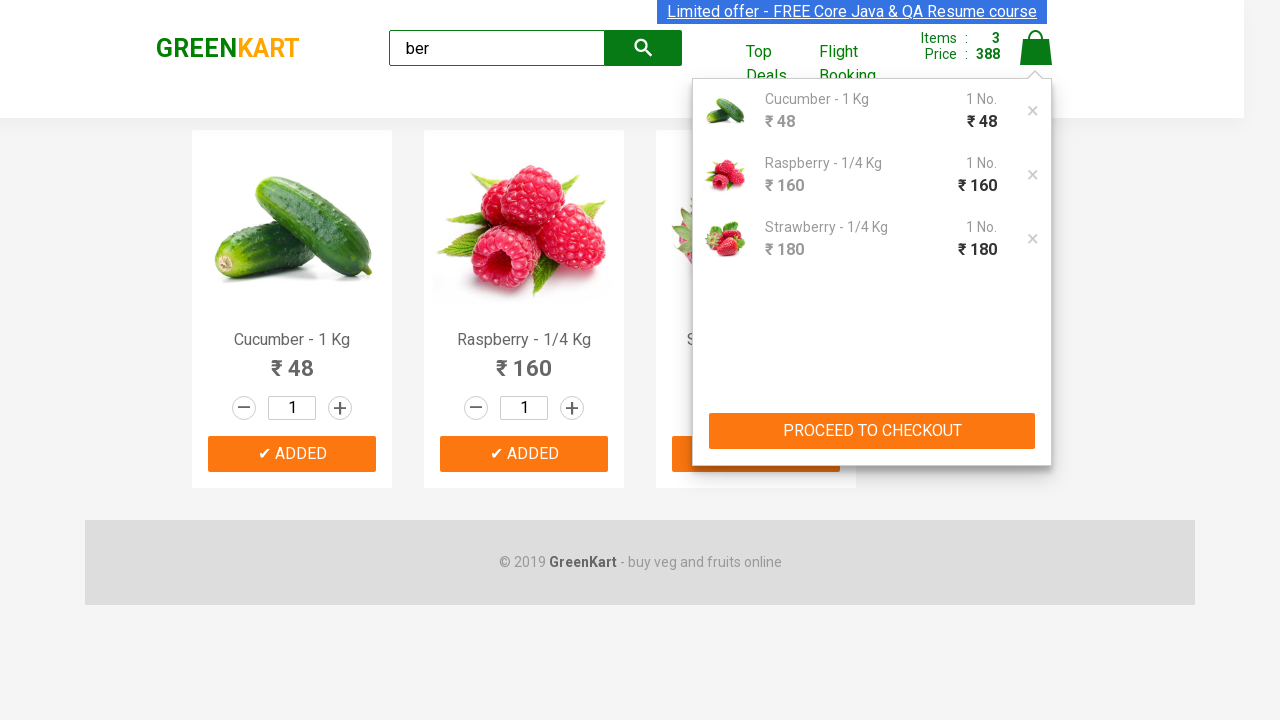

Checkout page loaded and price elements are visible
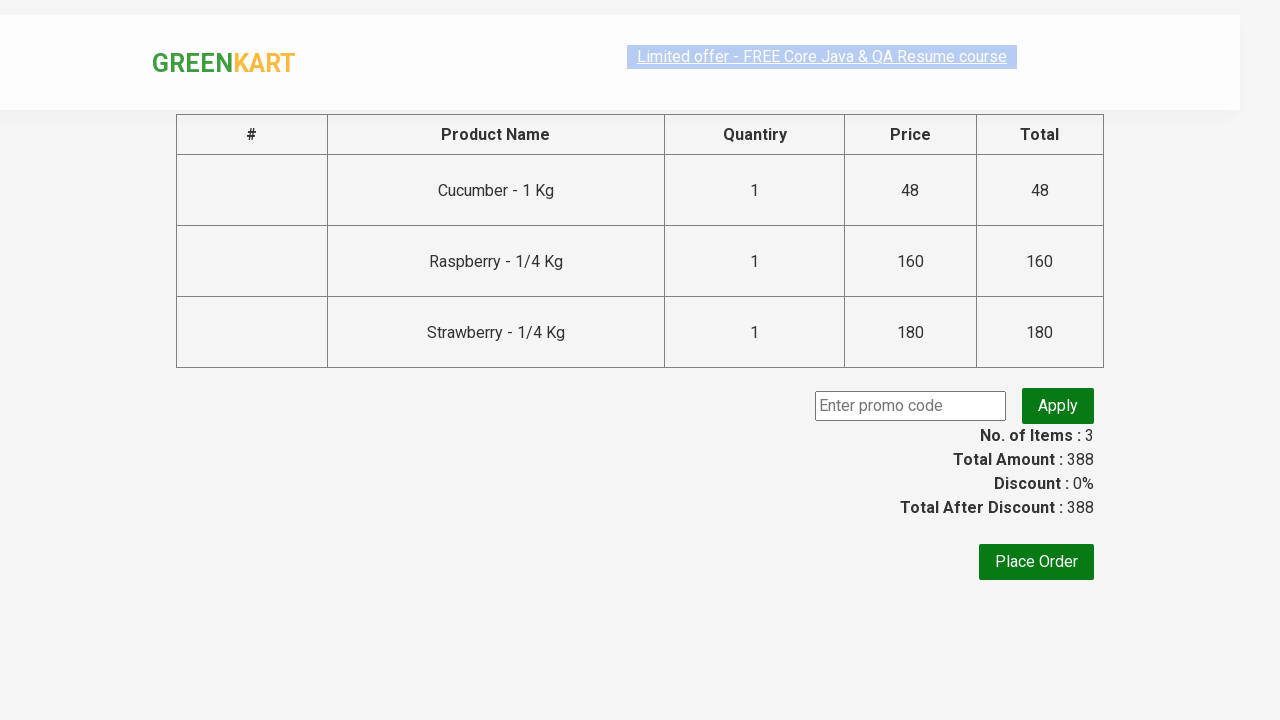

Retrieved 3 price elements from cart
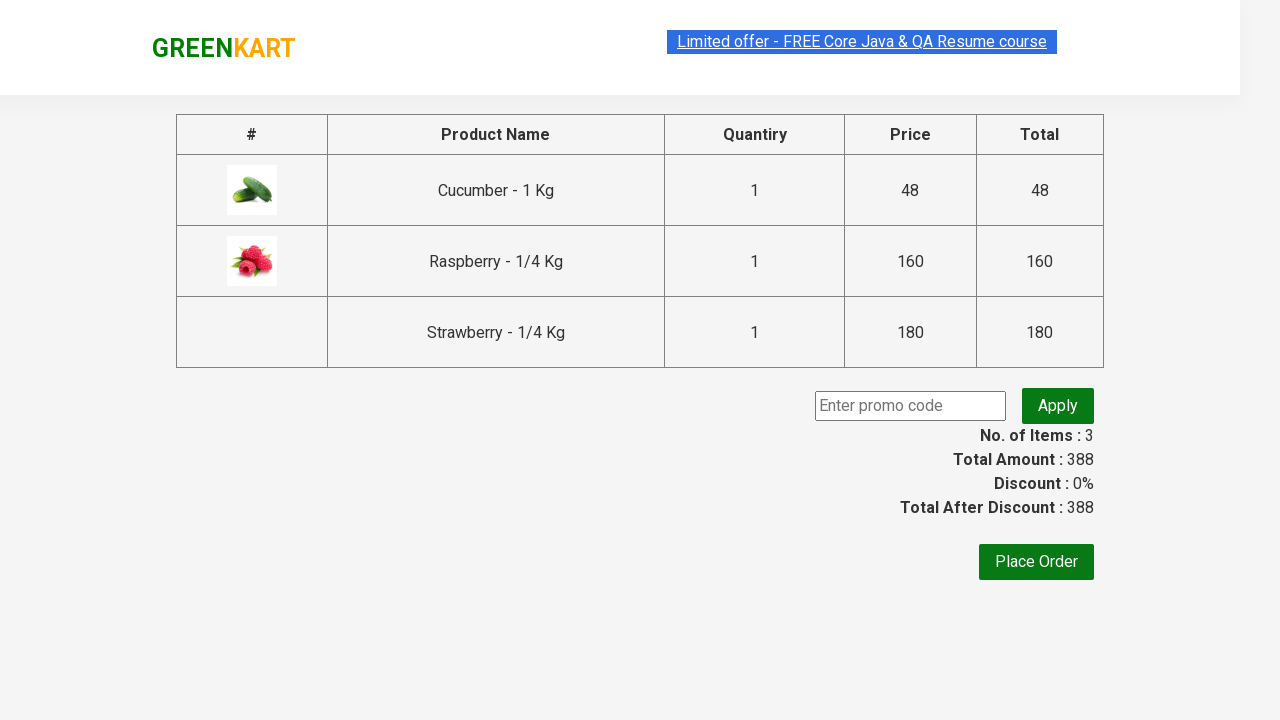

Calculated total sum of prices: 388
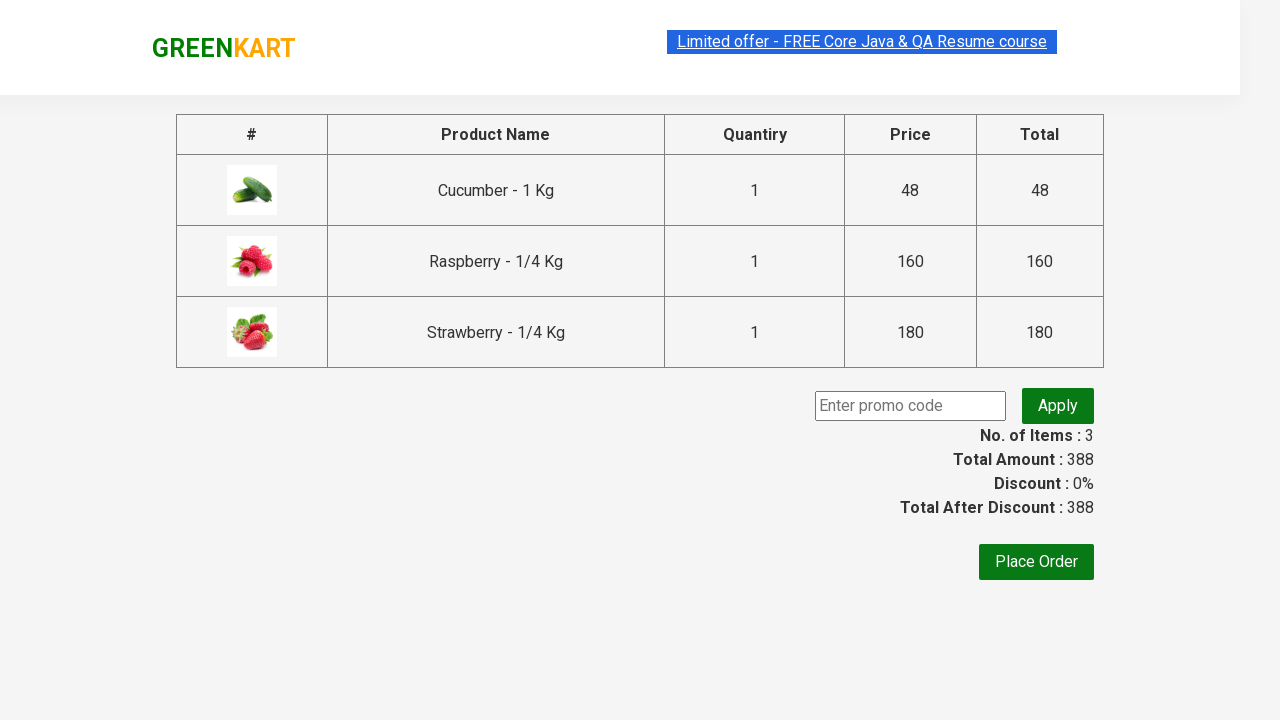

Retrieved total amount from cart: 388 
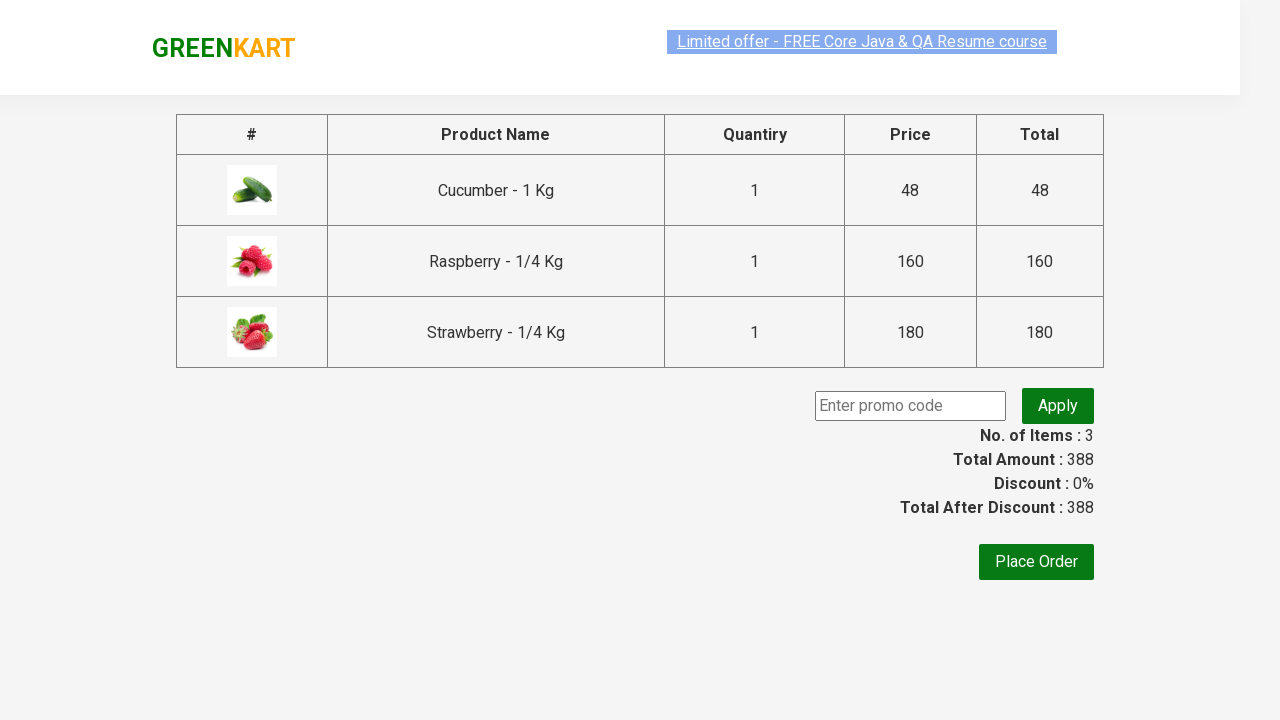

Parsed total amount as integer: 388
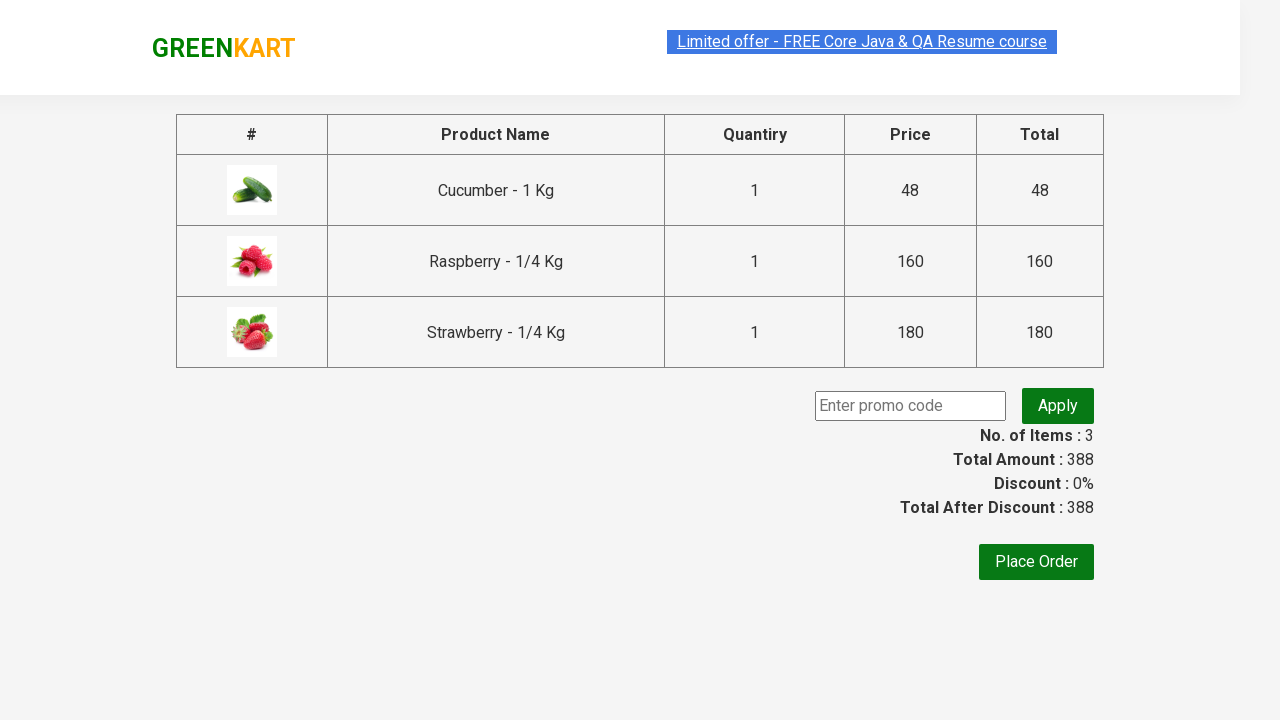

Verified that calculated sum 388 matches total amount 388
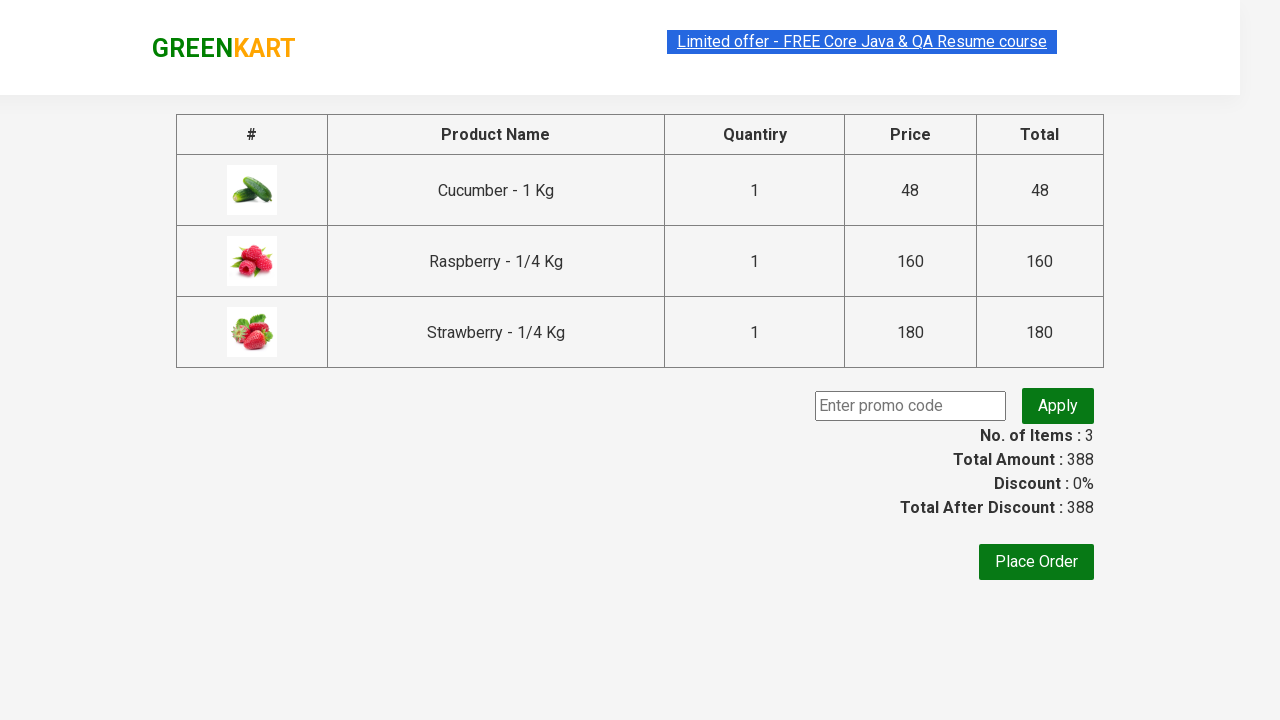

Filled promo code field with 'rahulshettyacademy' on .promoCode
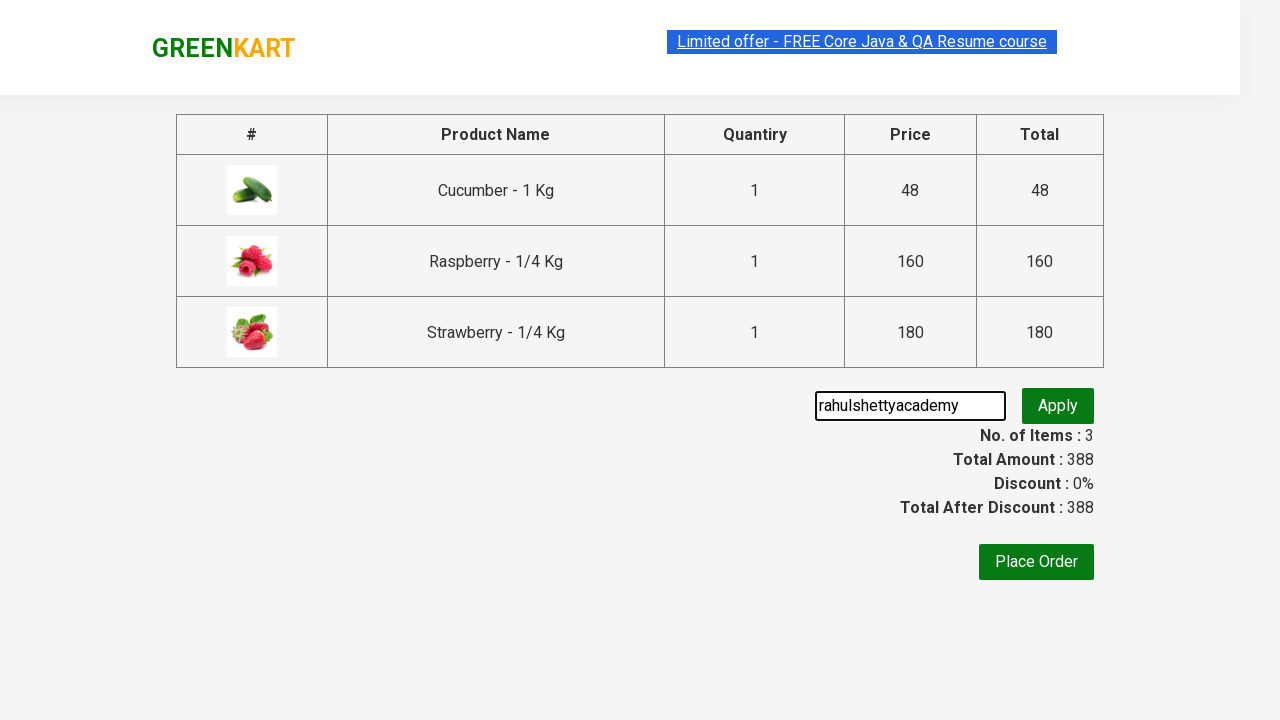

Clicked button to apply promo code at (1058, 406) on .promoBtn
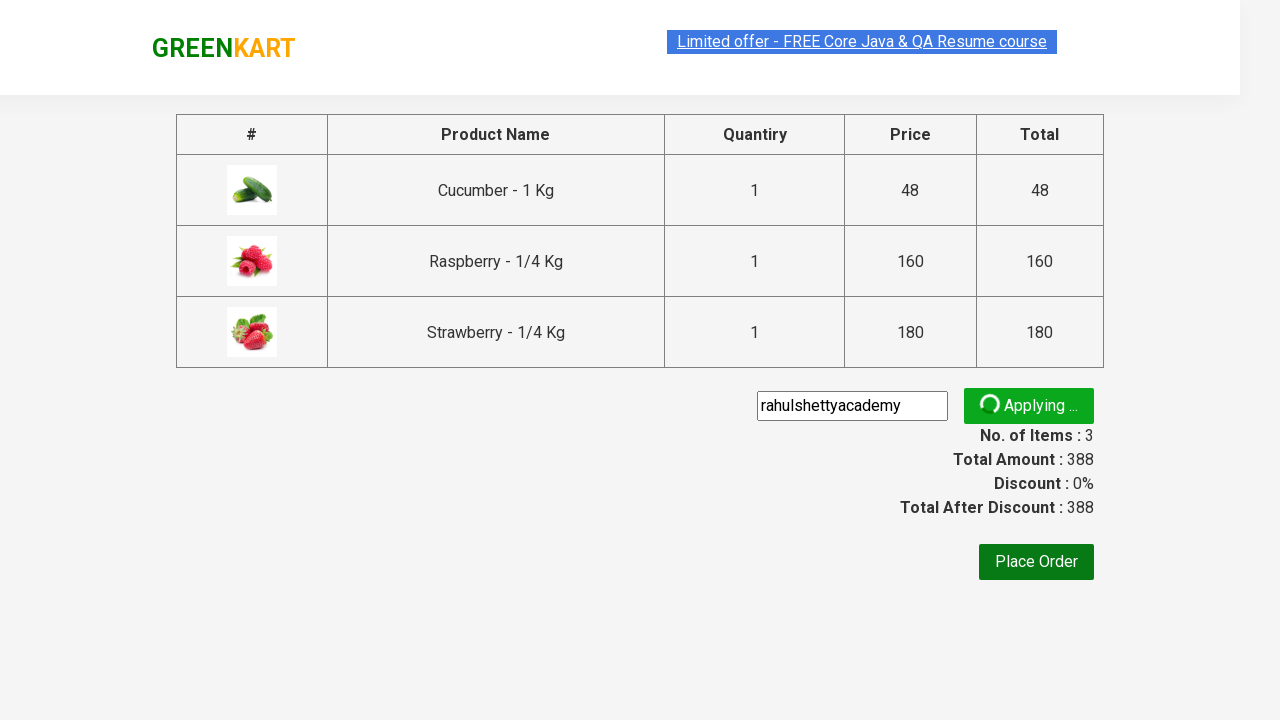

Promo code application confirmation message is visible
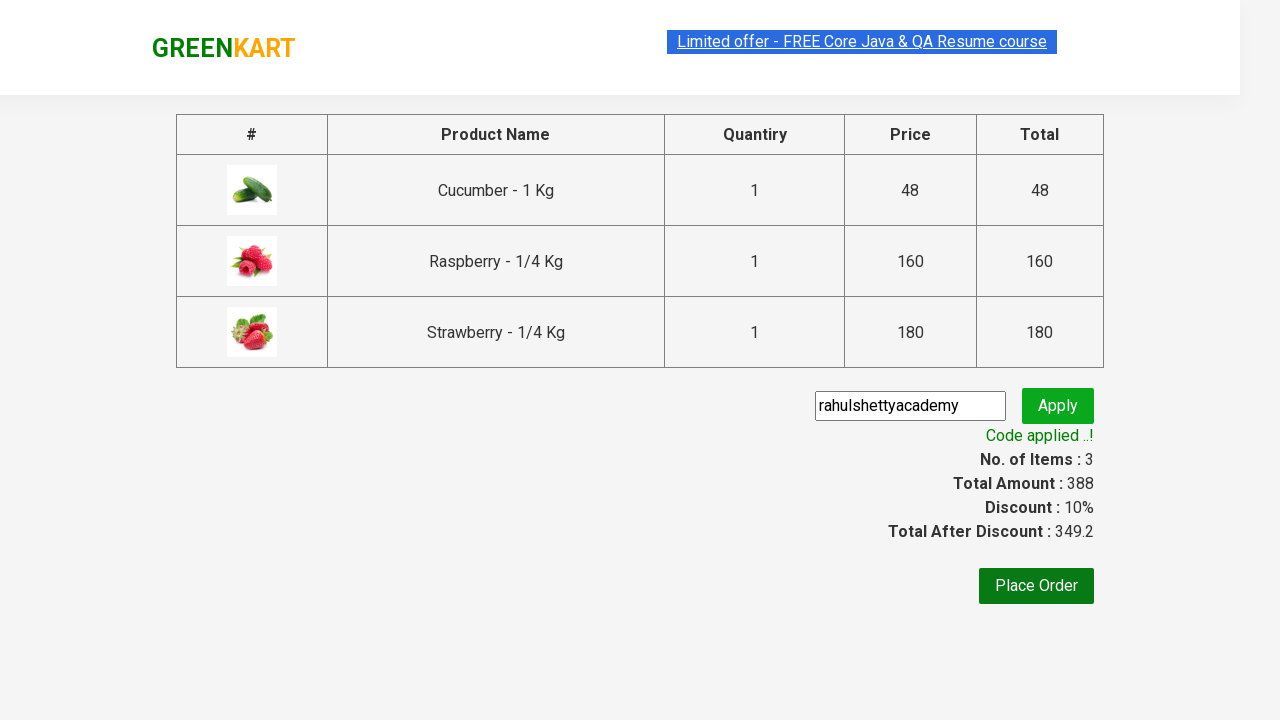

Retrieved promo info message: Code applied ..!
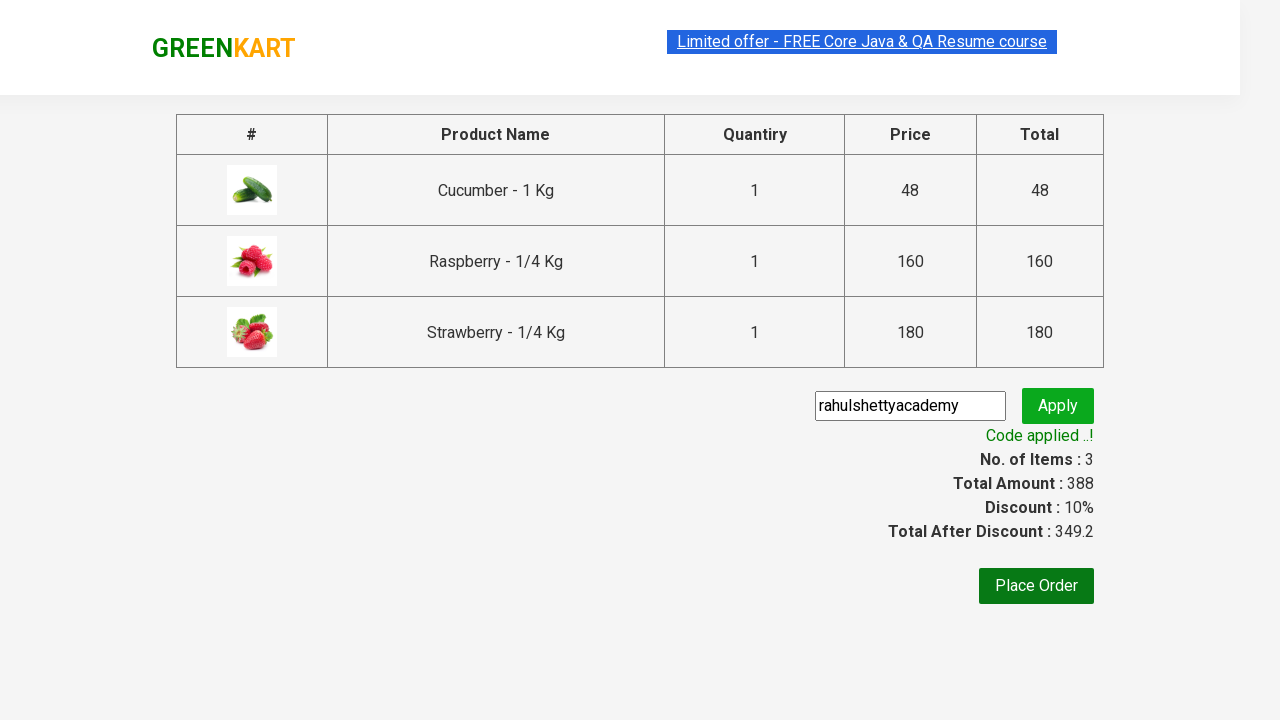

Verified that promo code was successfully applied
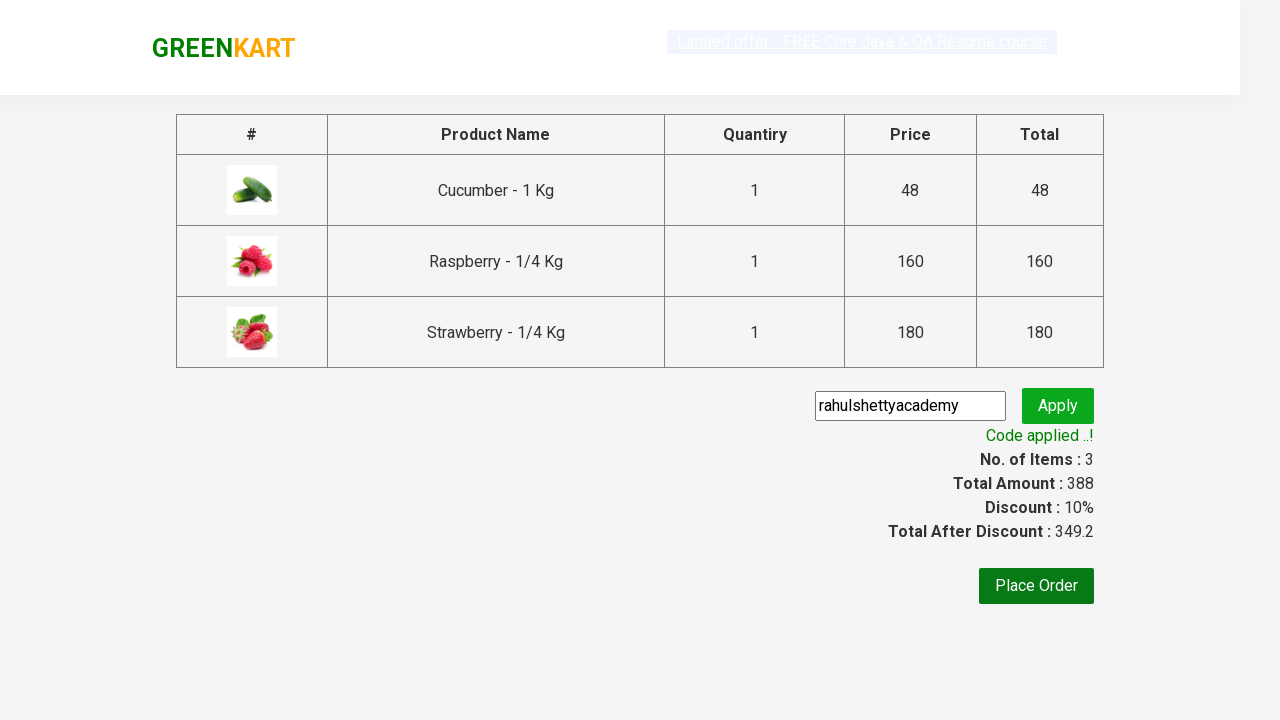

Retrieved discounted amount: 349.2
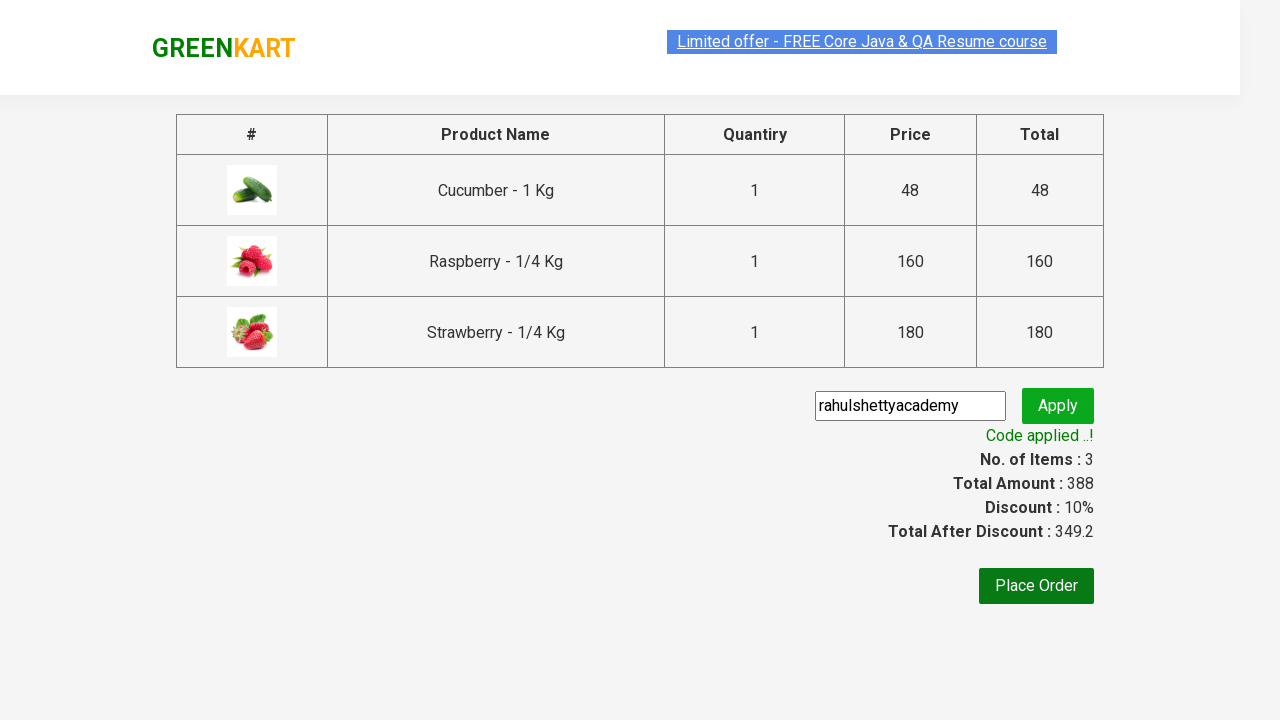

Parsed discounted amount as float: 349.2
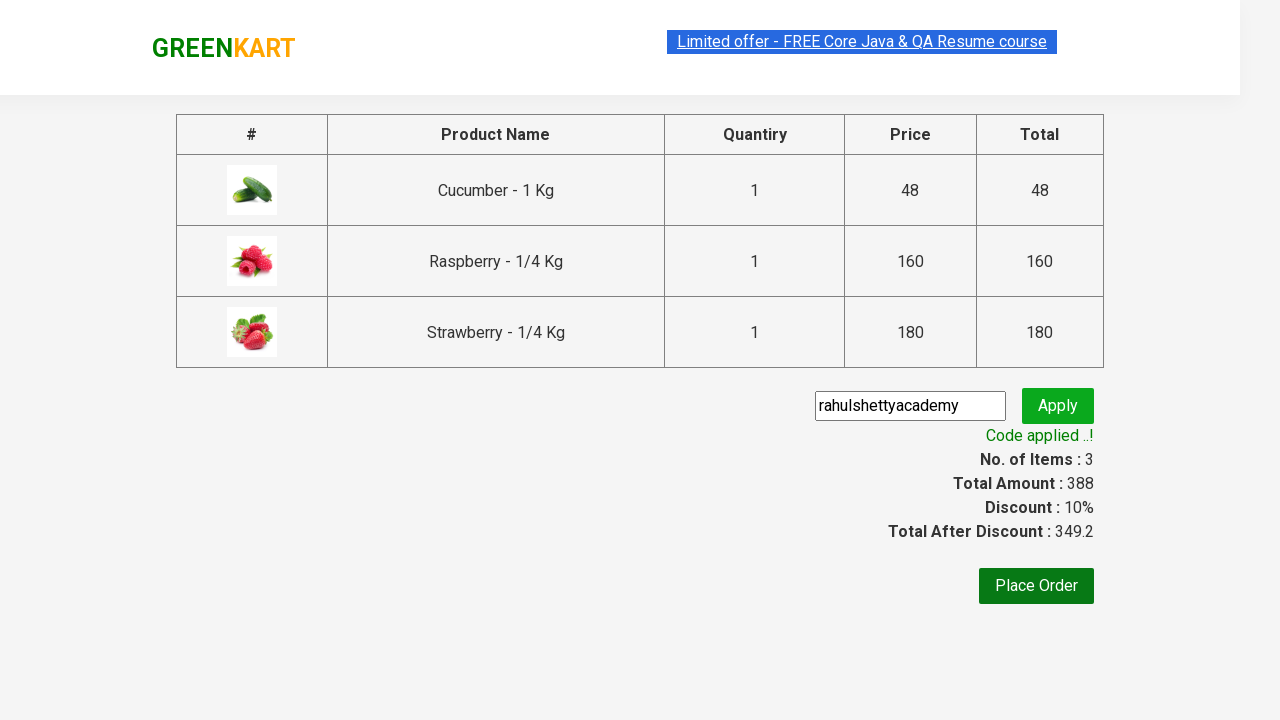

Verified that discount was applied correctly: original amount 388 > discounted amount 349.2
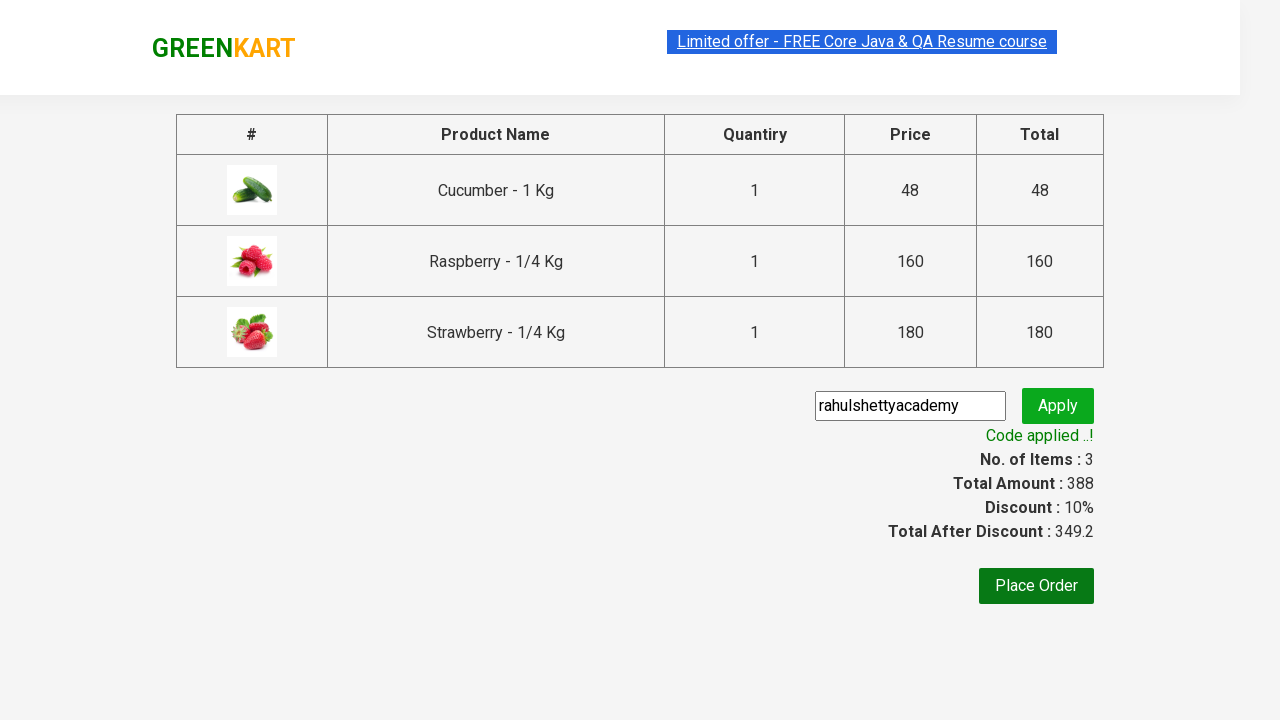

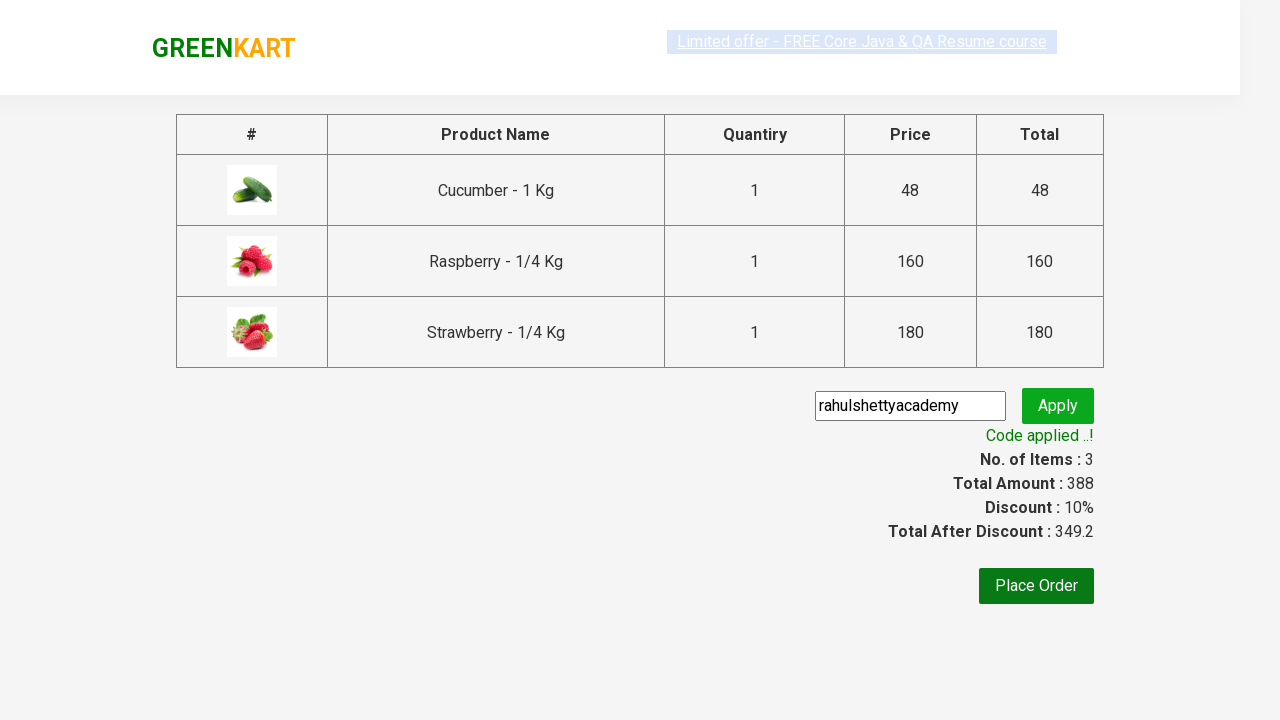